Tests form submission on Formy project by filling out form fields and verifying the success alert banner appears after submission

Starting URL: https://formy-project.herokuapp.com/form

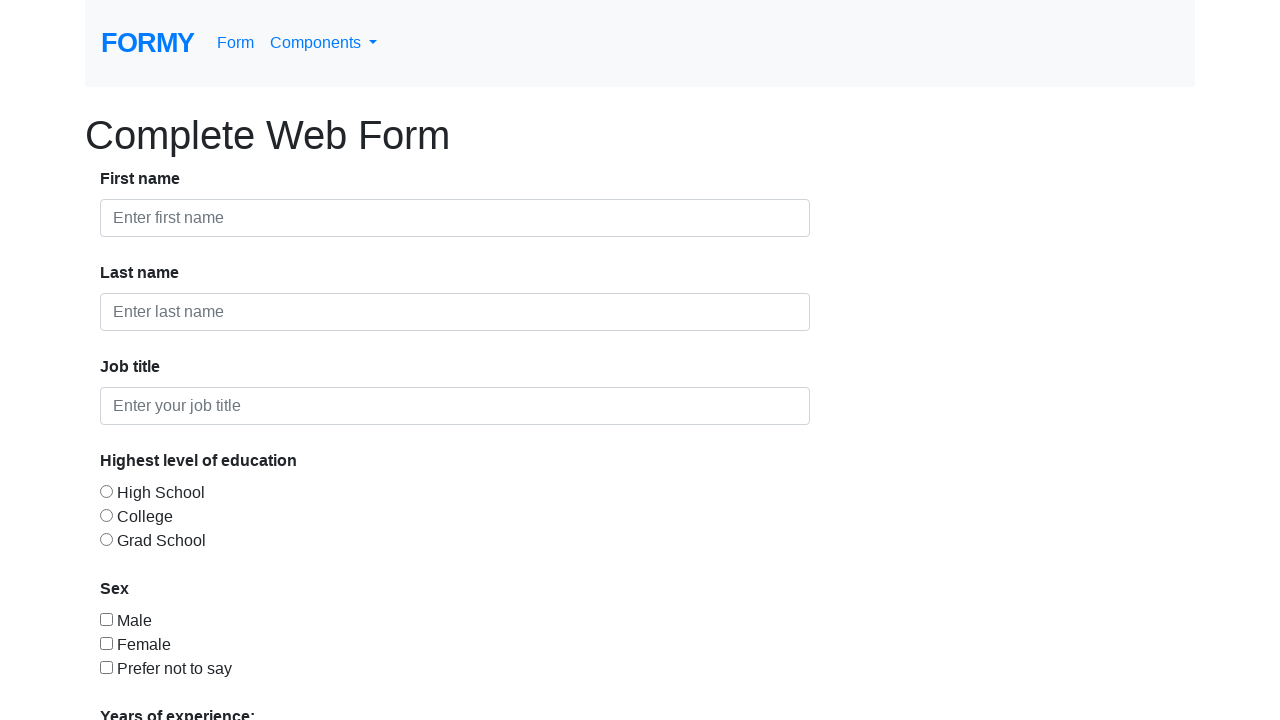

Filled first name field with 'Jennifer' on #first-name
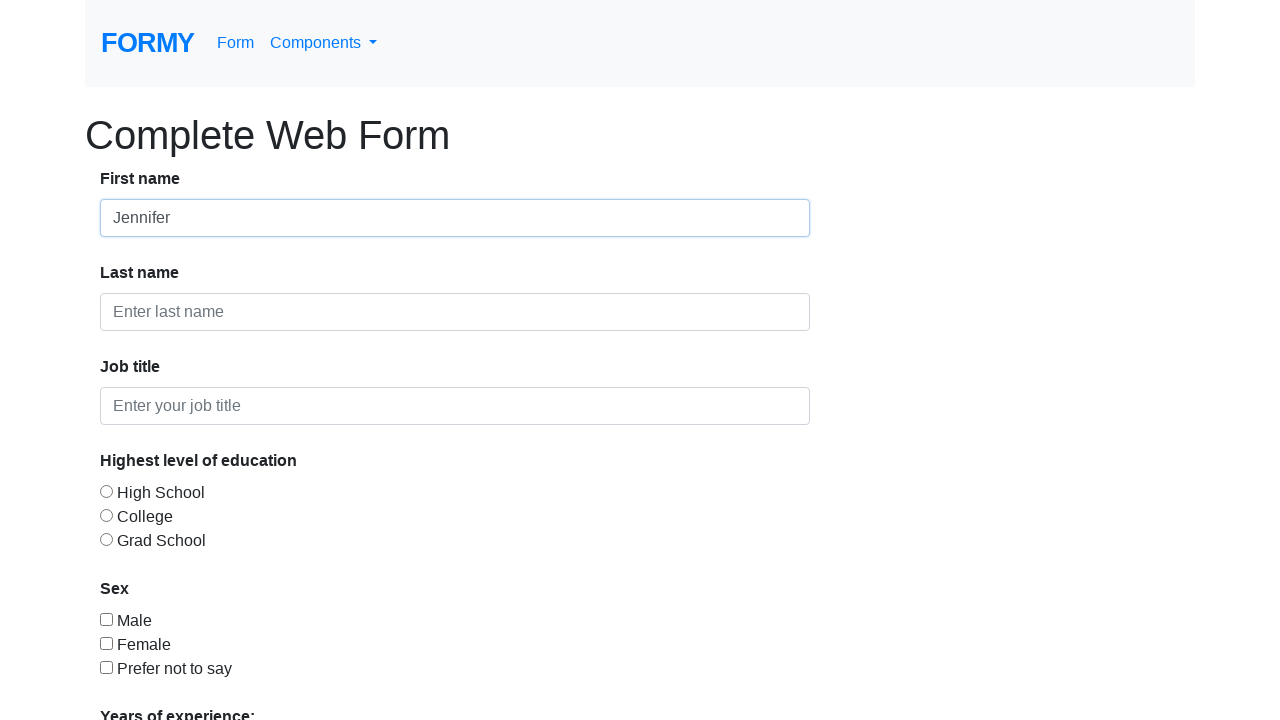

Filled last name field with 'Morrison' on #last-name
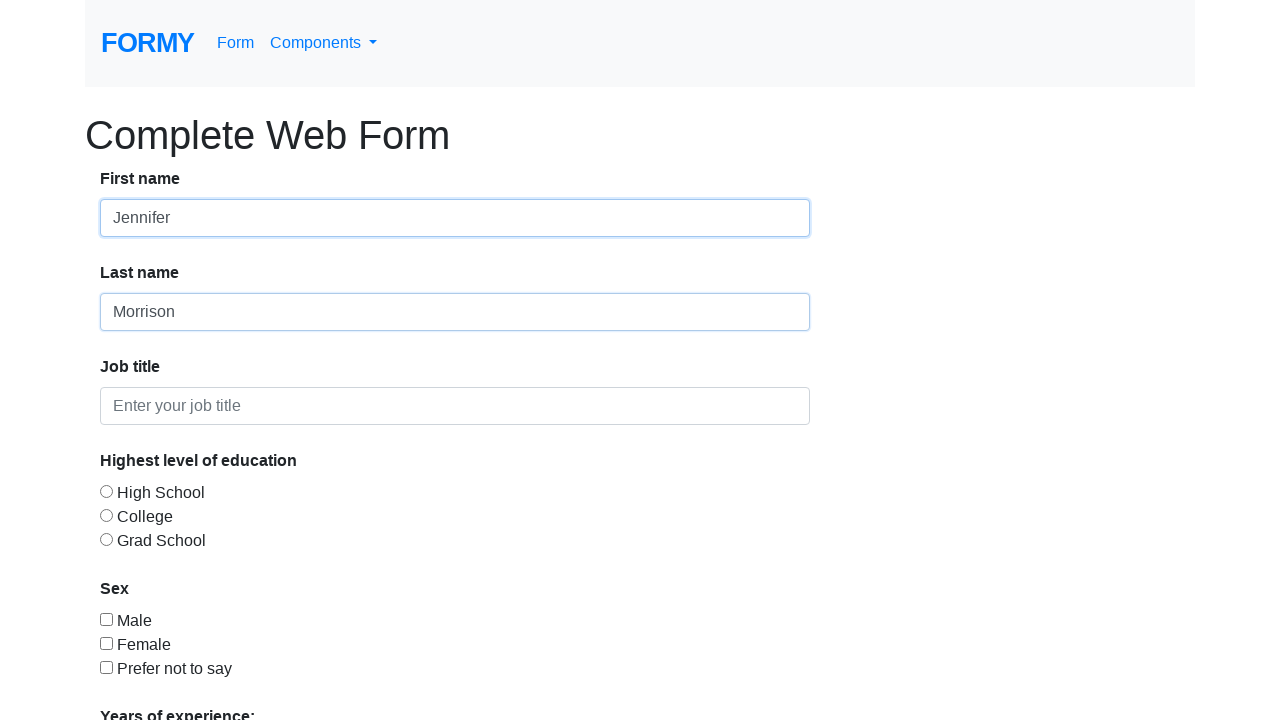

Filled job title field with 'Software Engineer' on #job-title
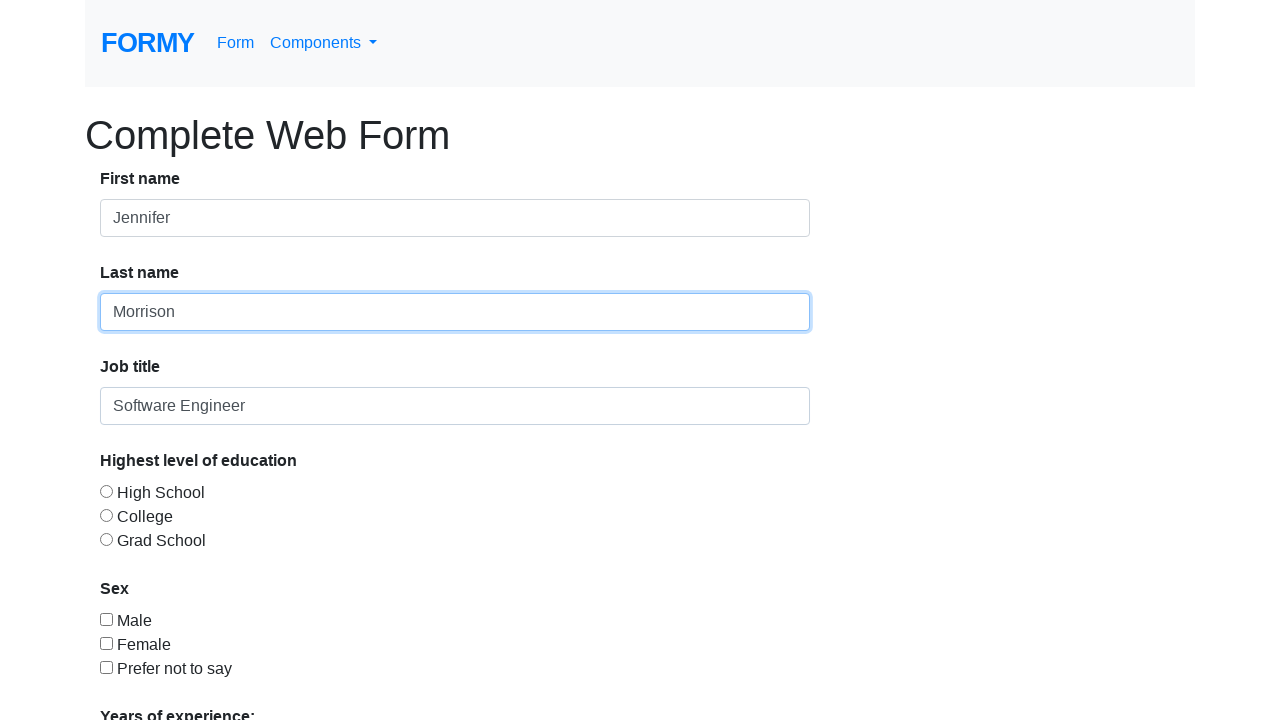

Selected education level (radio button 2) at (106, 515) on #radio-button-2
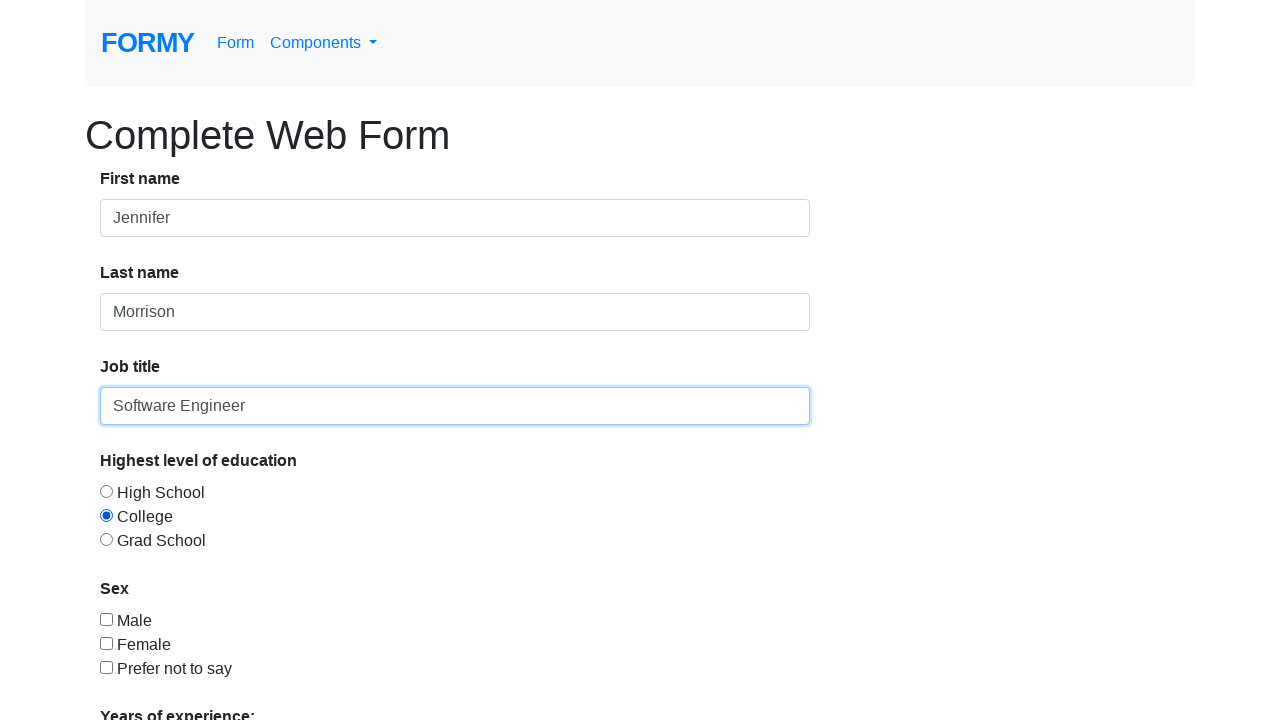

Checked sex checkbox at (106, 619) on #checkbox-1
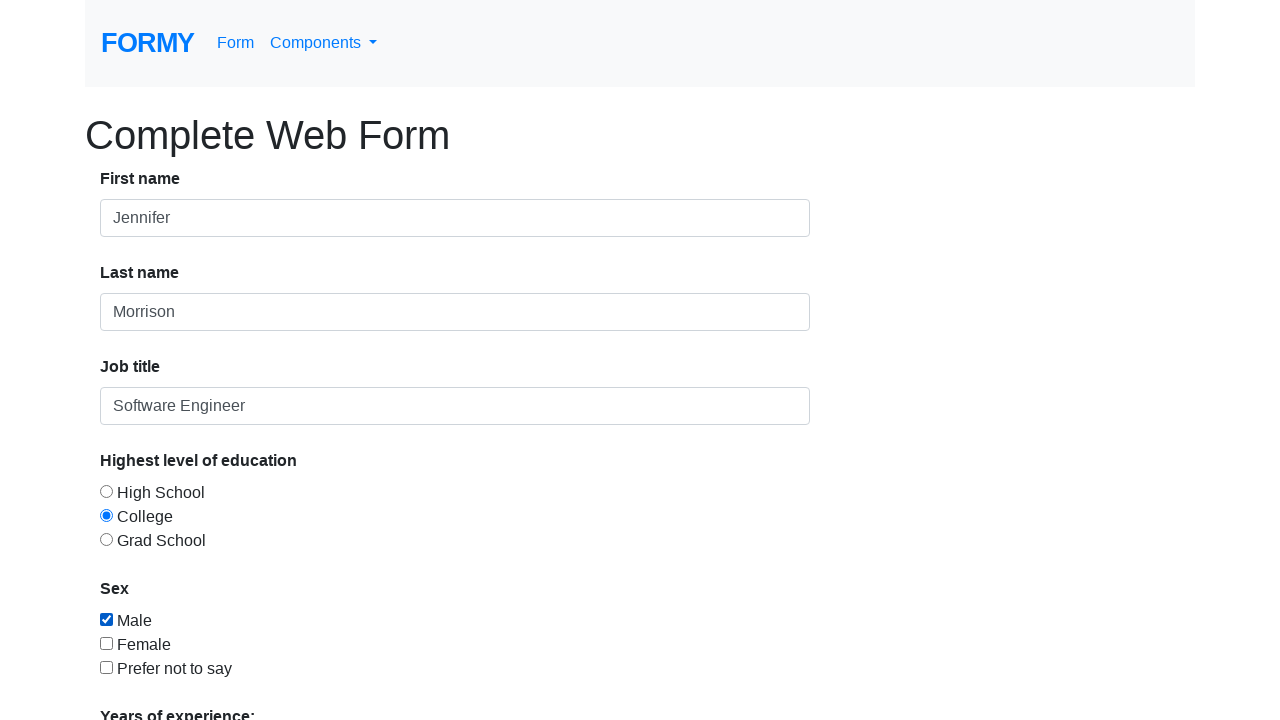

Selected '2-4' years of experience from dropdown on select.form-control
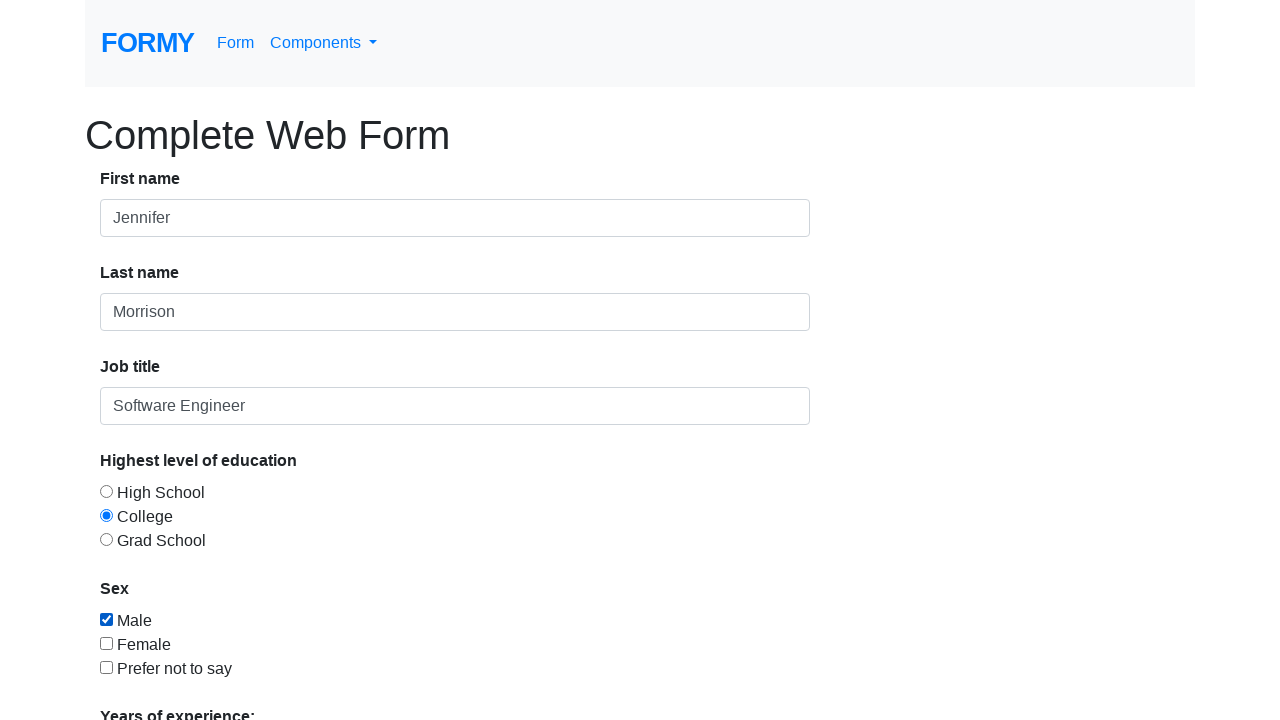

Filled date field with '03/15/2024' on #datepicker
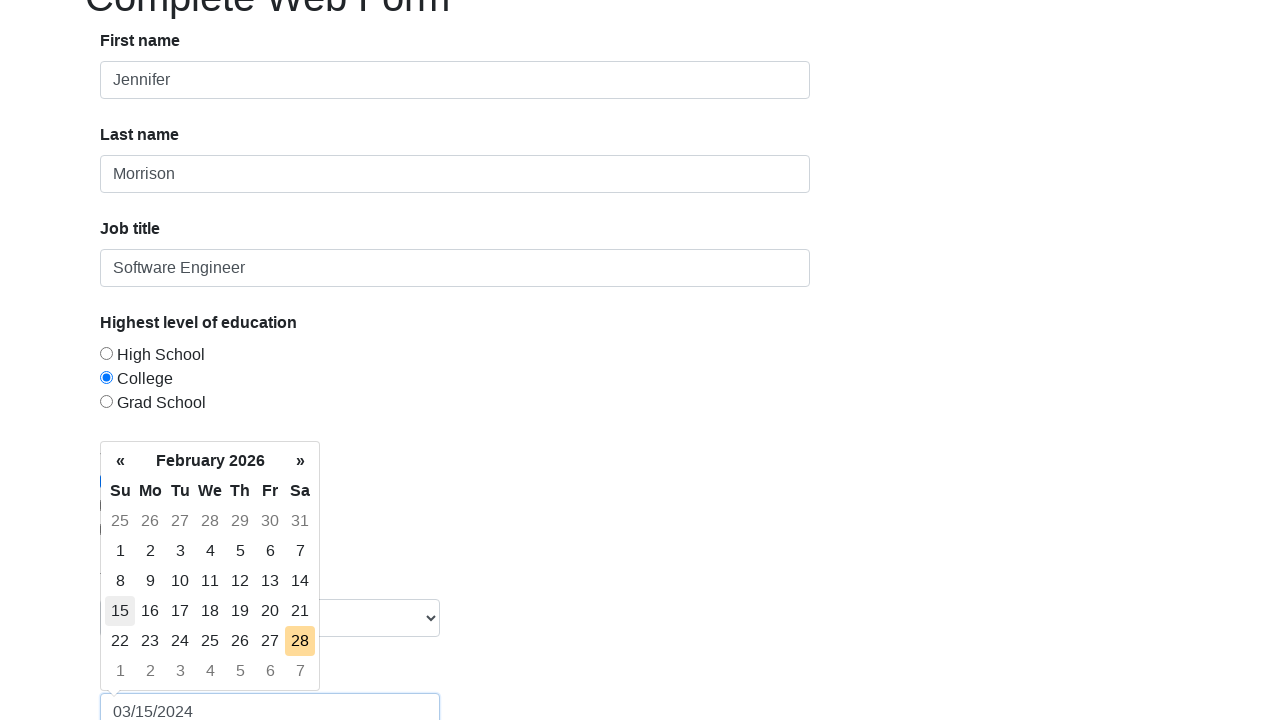

Clicked submit button to submit form at (148, 680) on a.btn.btn-lg.btn-primary
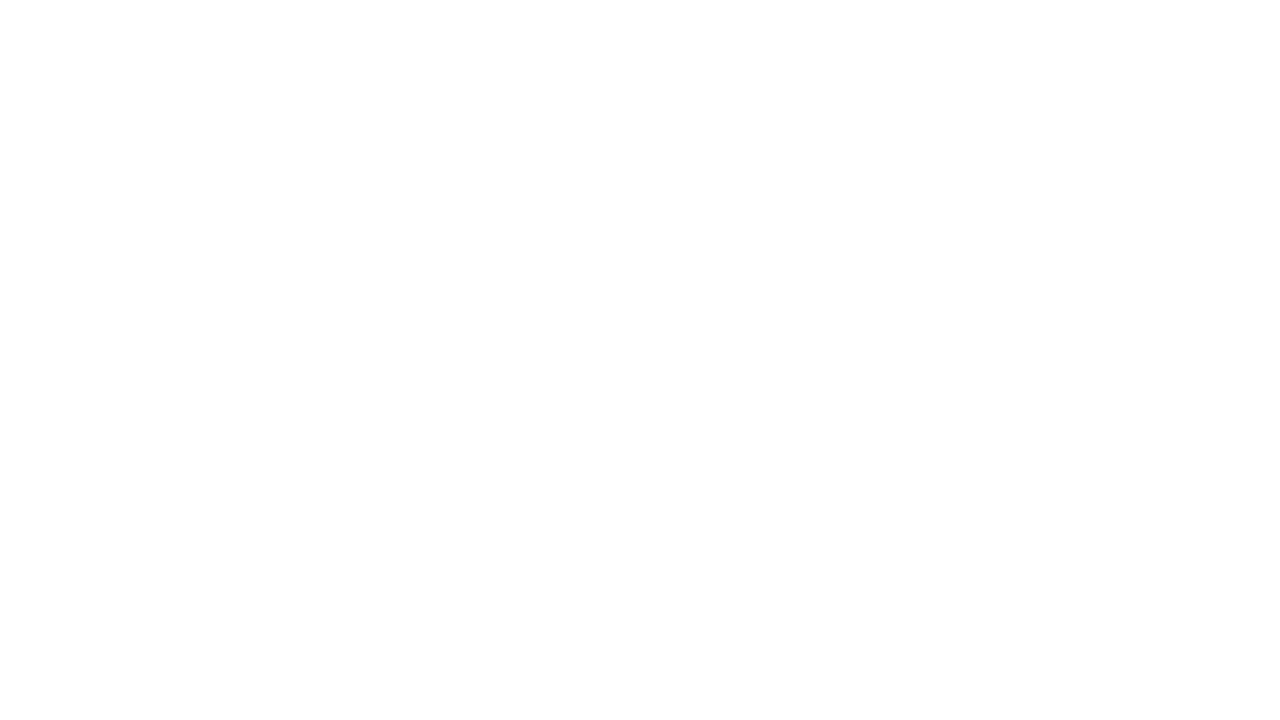

Success alert banner appeared
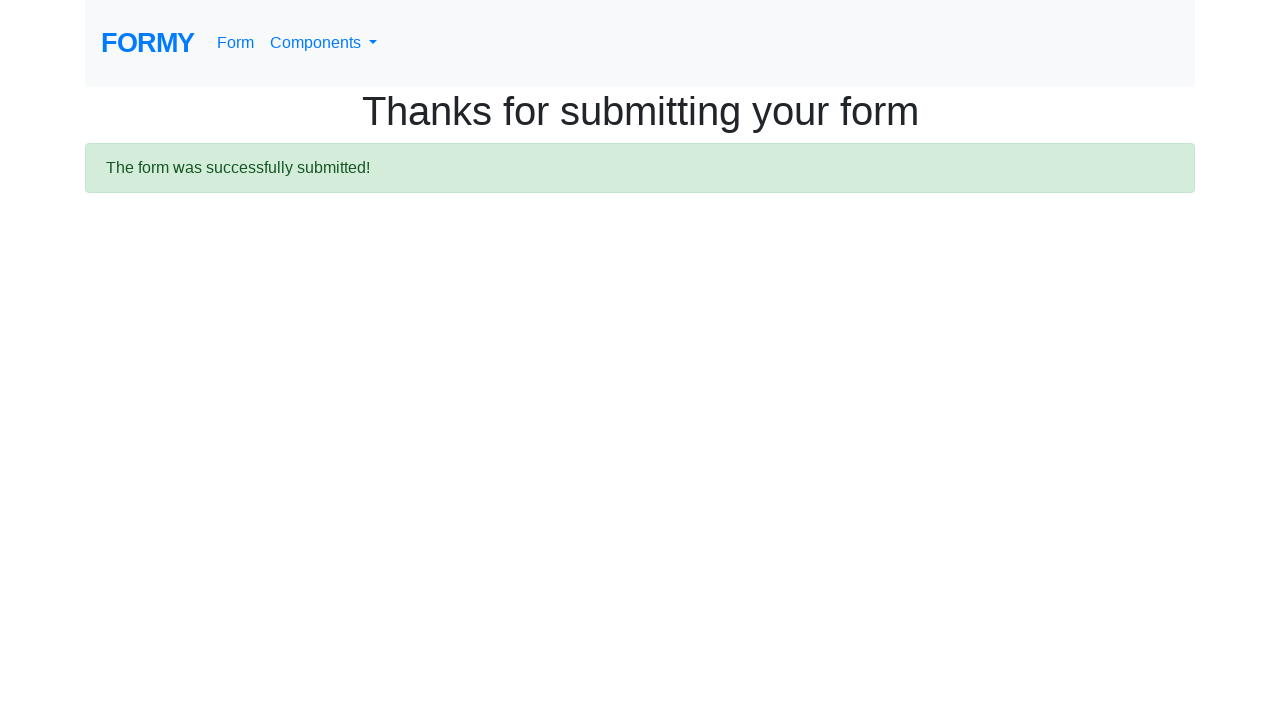

Retrieved success alert message text
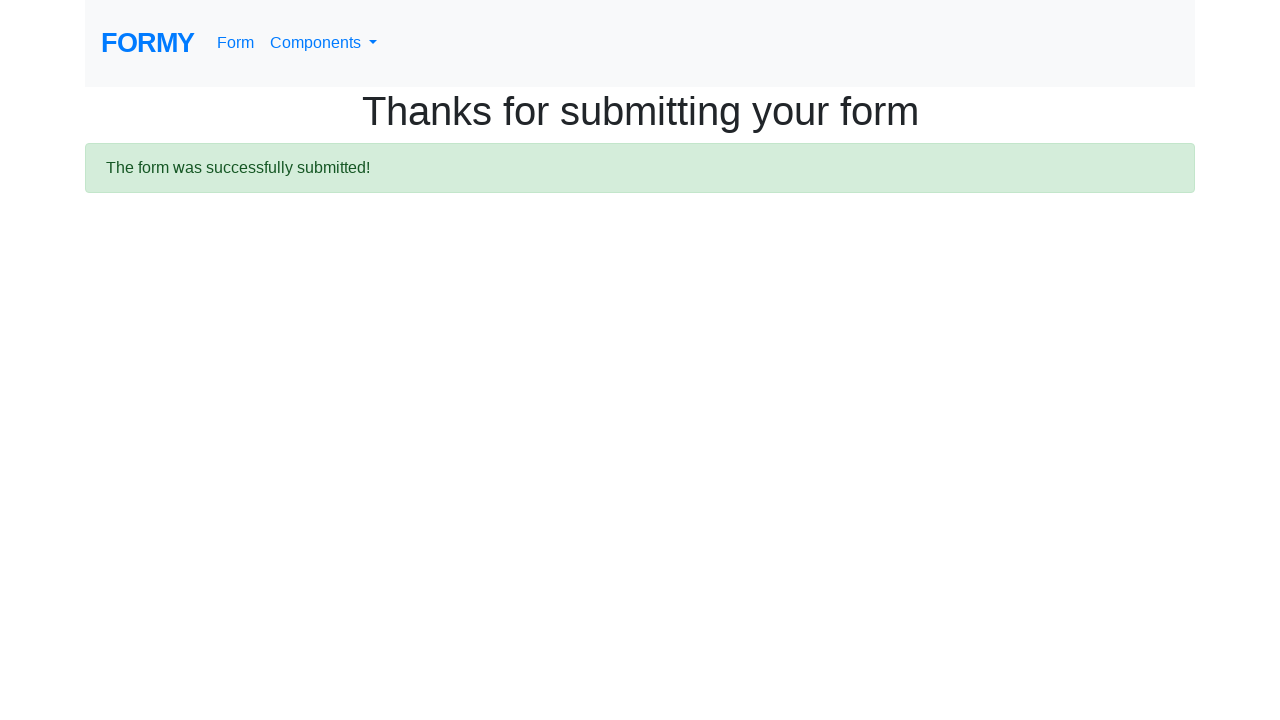

Verified success message contains 'The form was successfully submitted!'
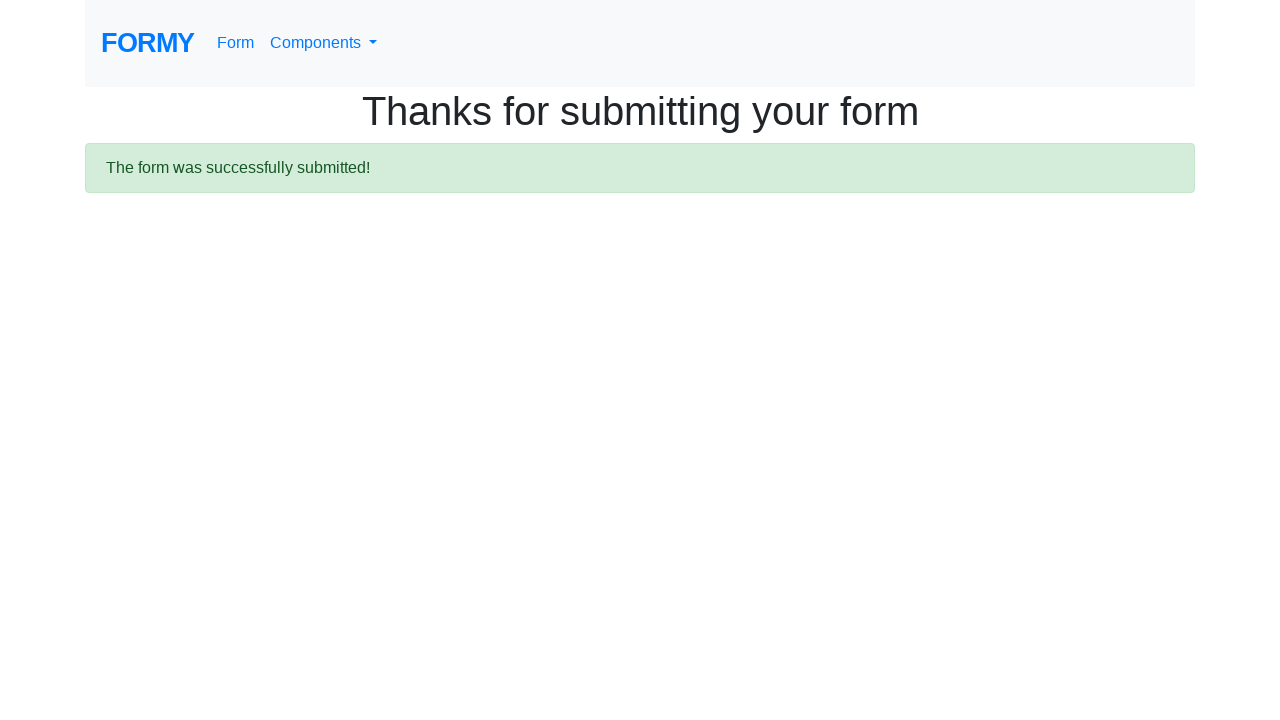

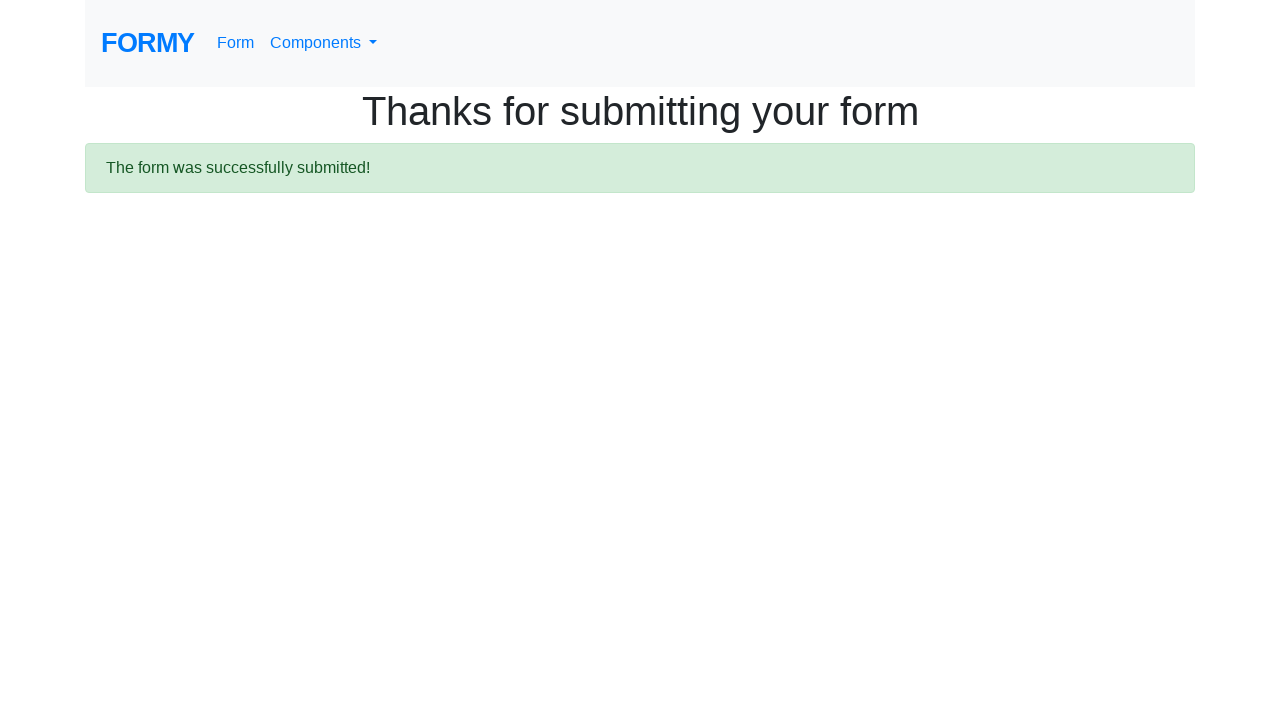